Tests a timer functionality by clicking a button to start the timer and waiting for text to change to "WebDriver"

Starting URL: http://seleniumpractise.blogspot.com/2016/08/how-to-use-explicit-wait-in-selenium.html

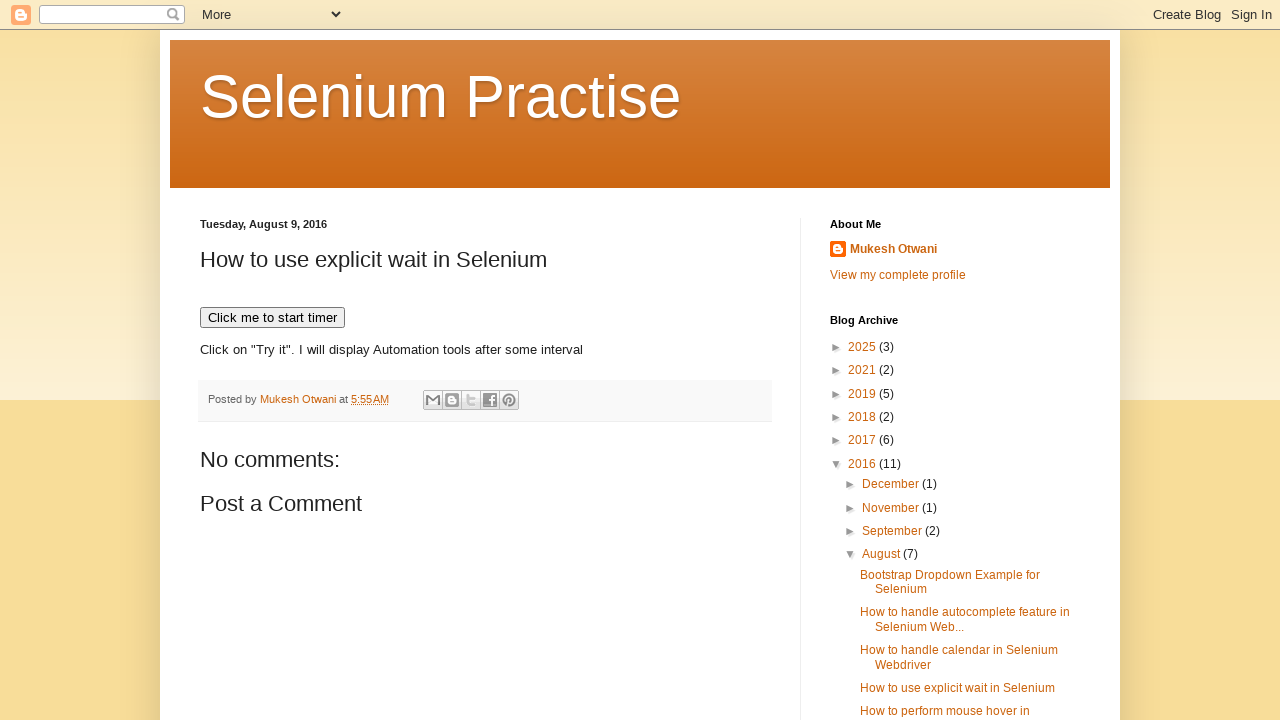

Clicked 'Click me to start timer' button to initiate timer at (272, 318) on xpath=//button[text()='Click me to start timer']
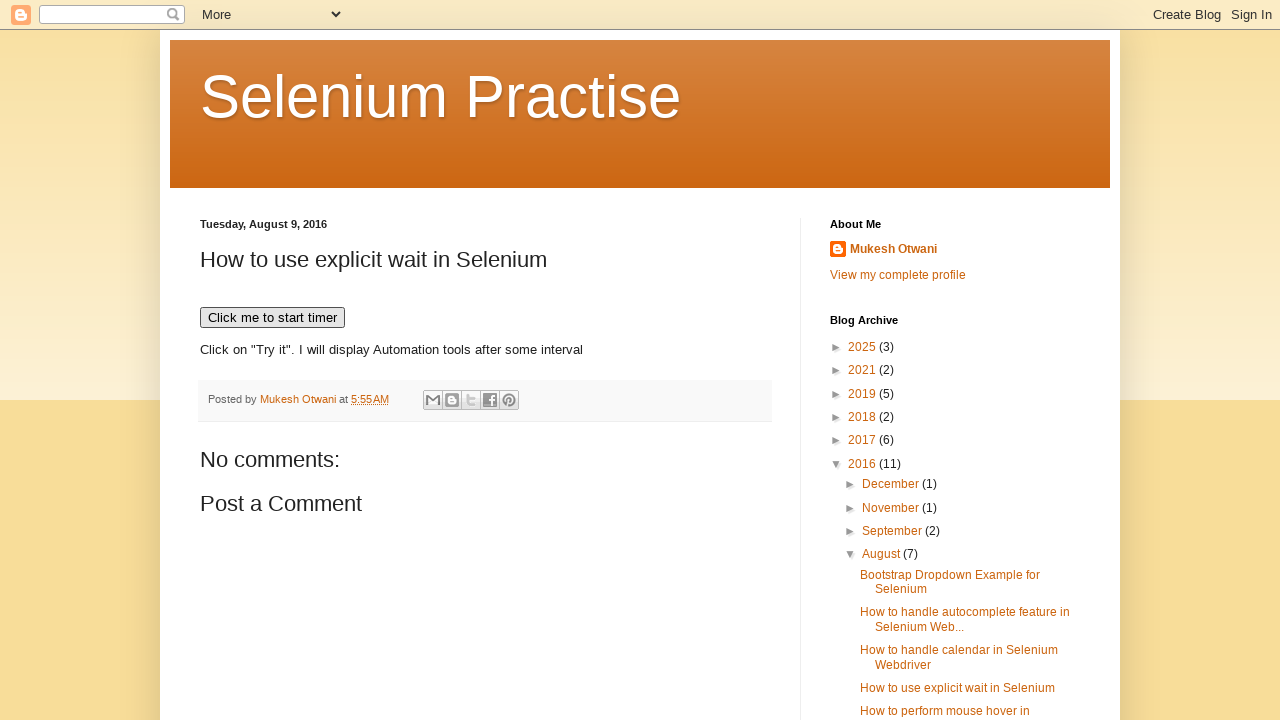

Waited for #demo element text to change to 'WebDriver'
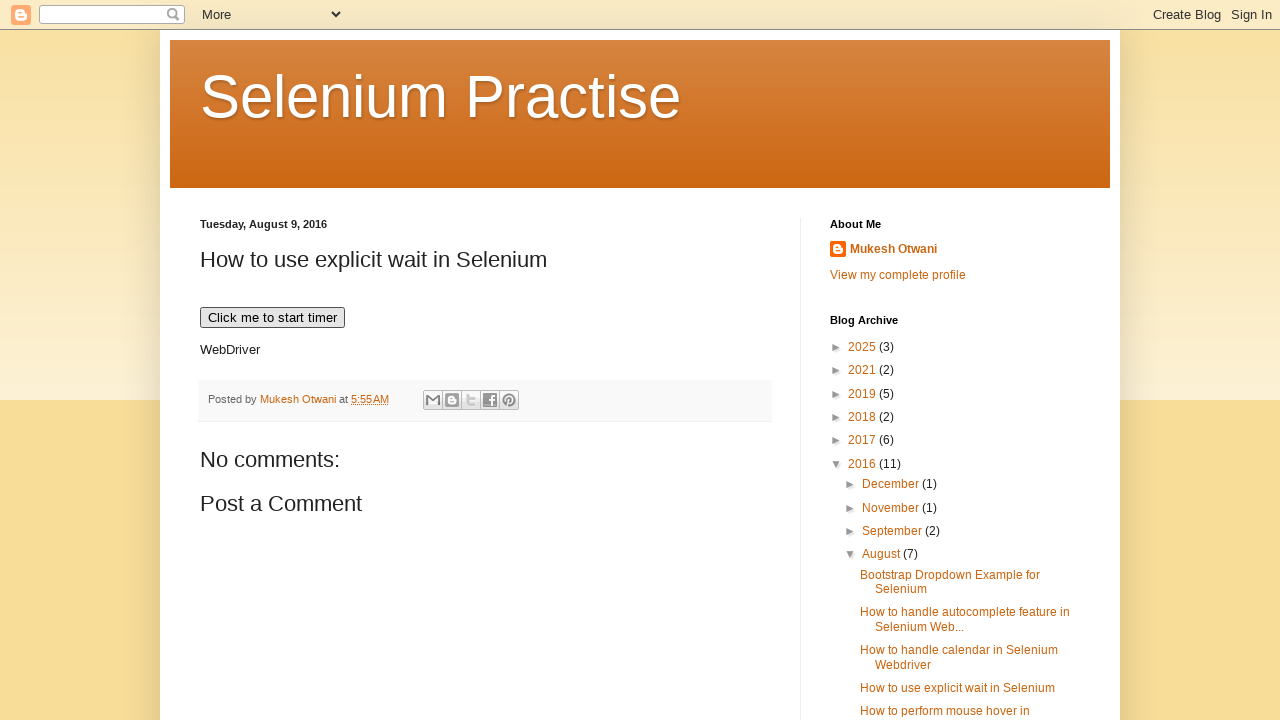

Verified #demo element is visible
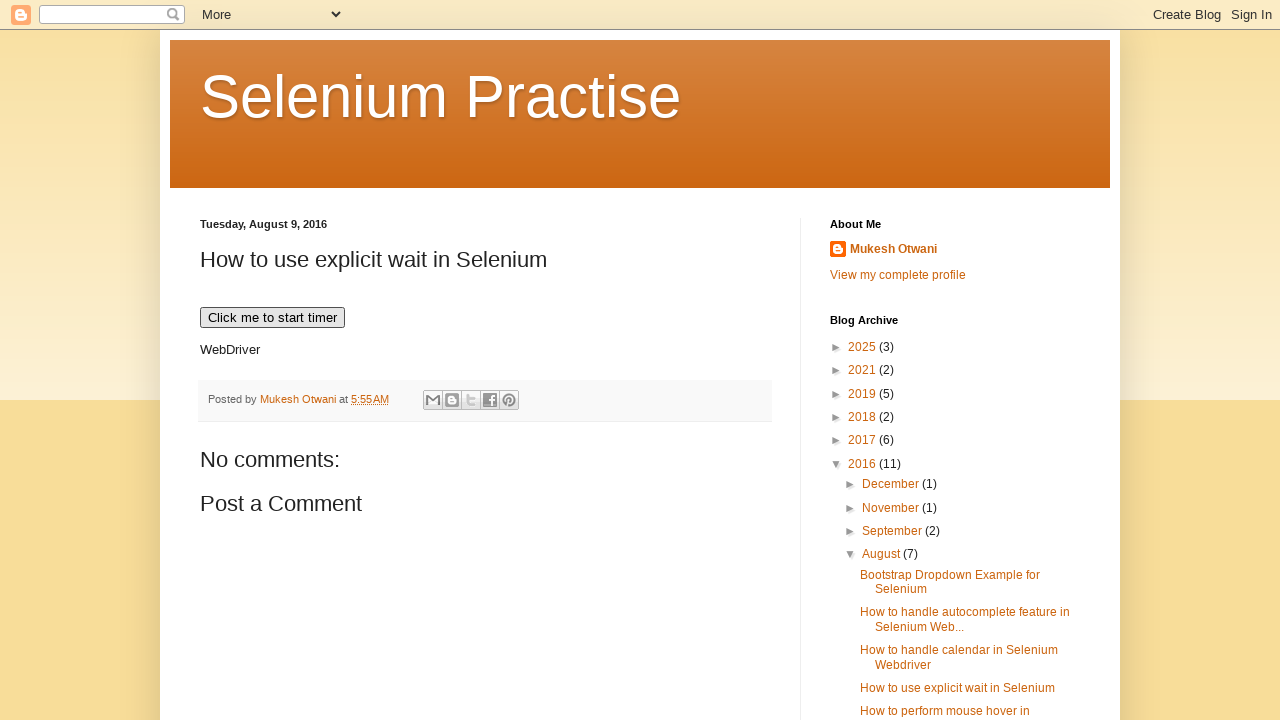

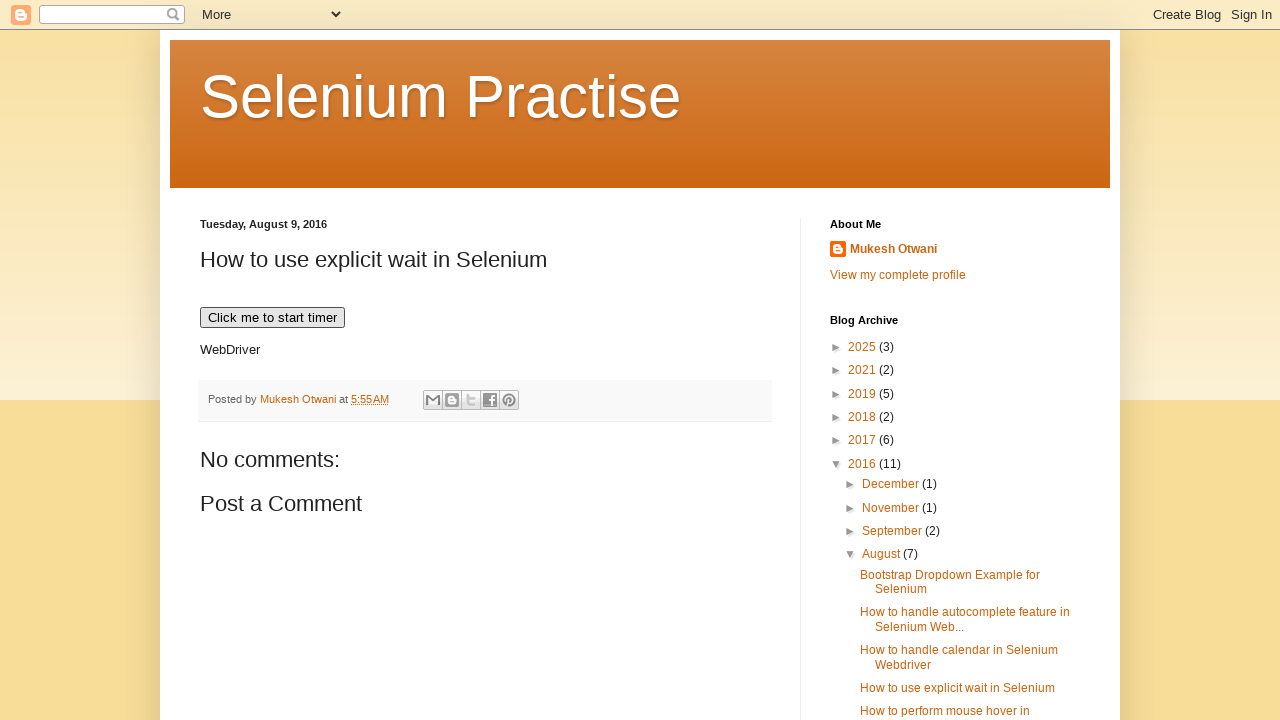